Tests drag and drop functionality by dragging column A and dropping it onto column B

Starting URL: https://practice.expandtesting.com/drag-and-drop

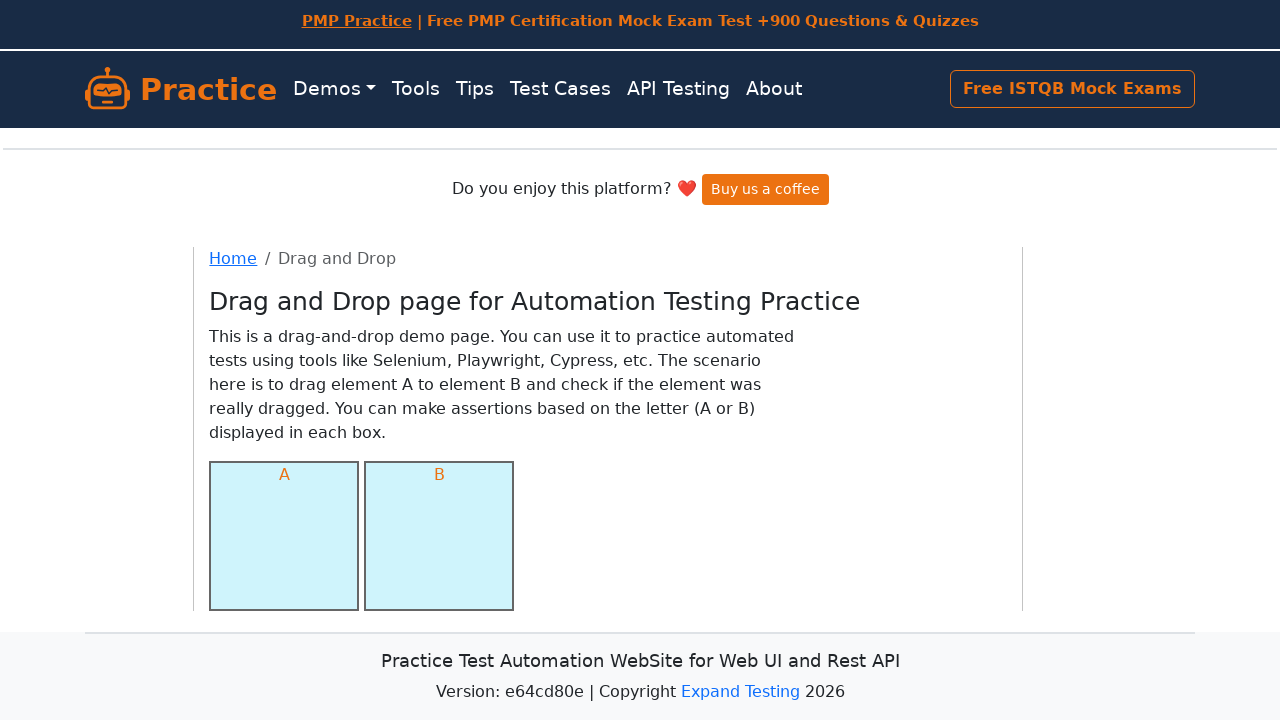

Navigated to drag and drop practice page
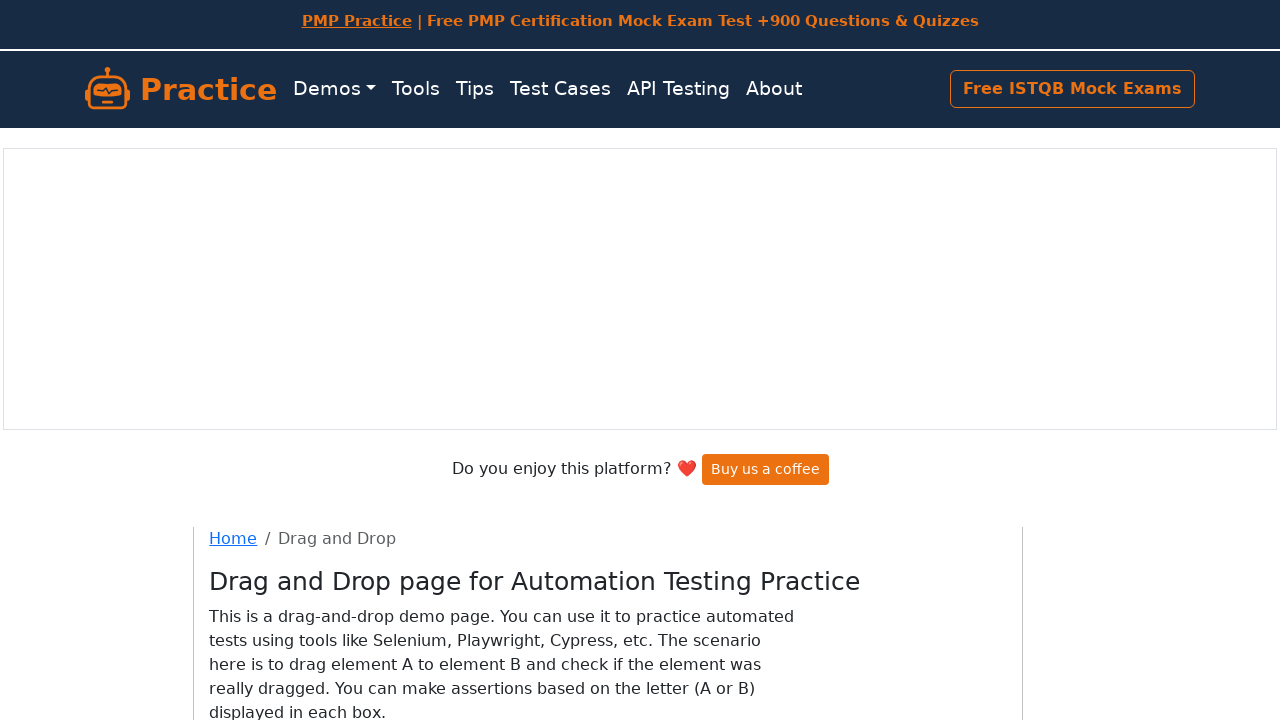

Located source element (column A)
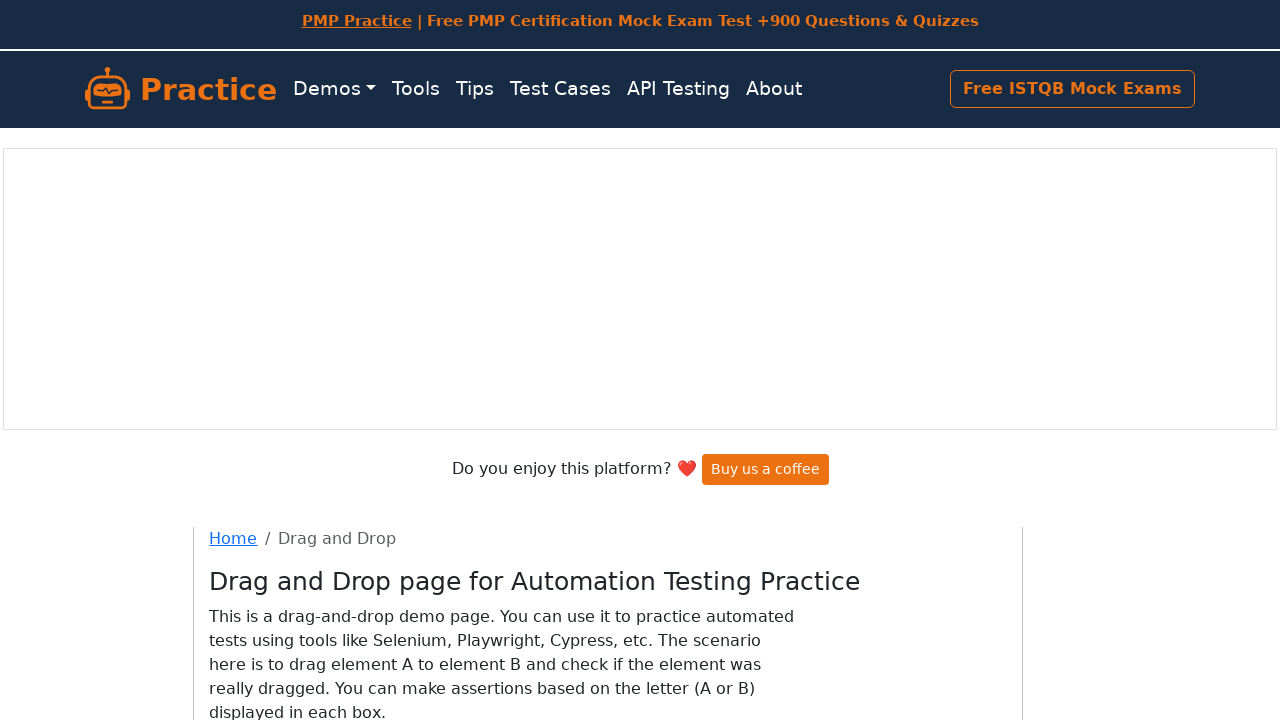

Located target element (column B)
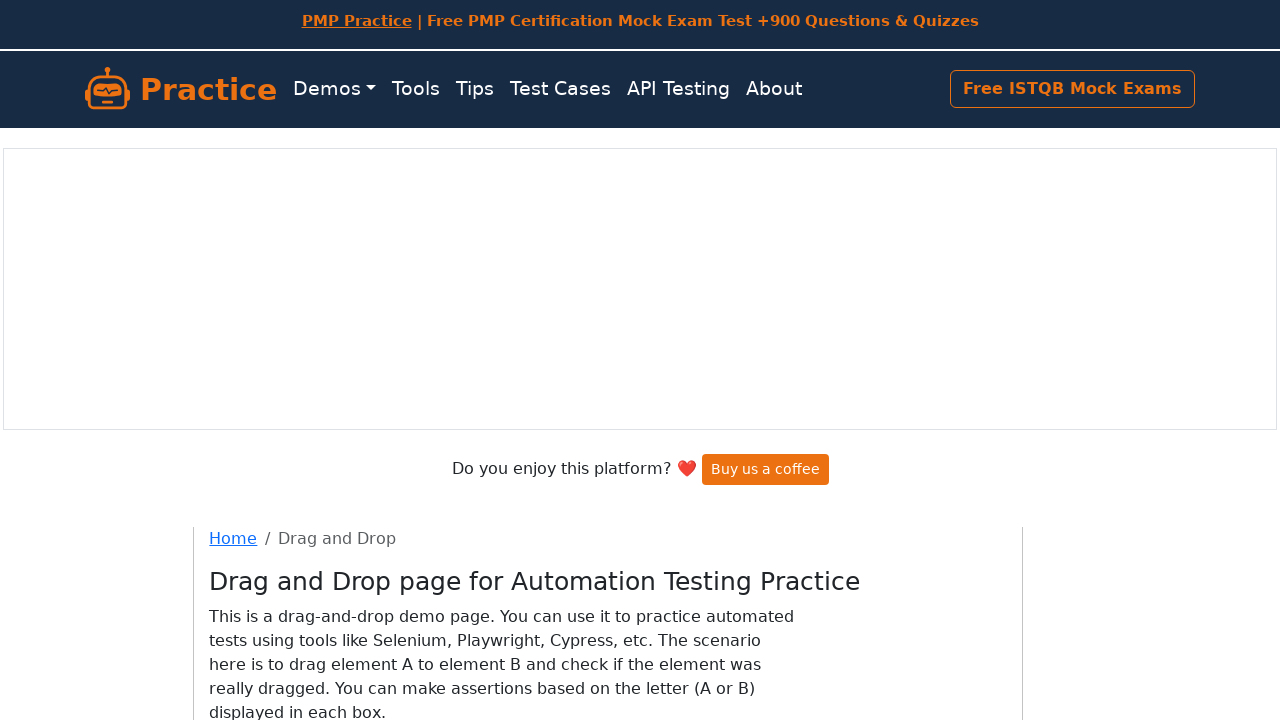

Dragged column A onto column B at (439, 400)
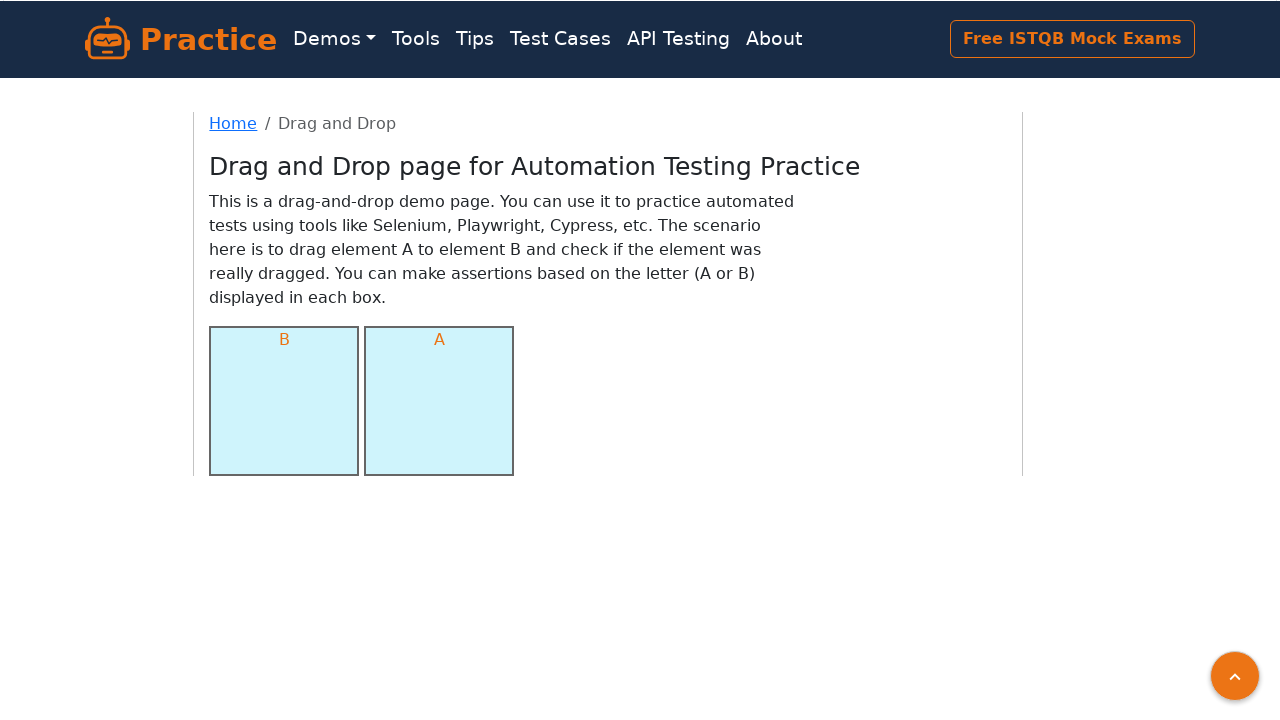

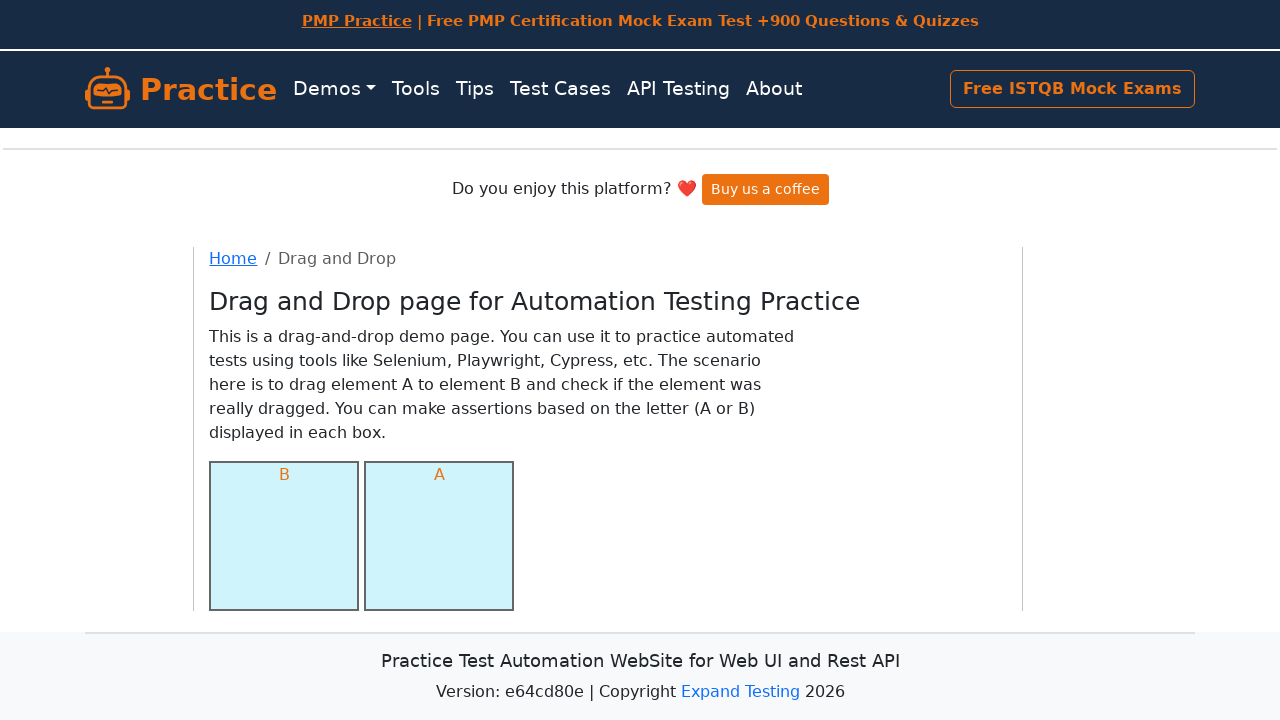